Tests jQuery UI sortable functionality by switching to a demo iframe and dragging Item 5 to the position of Item 1 using drag-and-drop interaction.

Starting URL: https://jqueryui.com/sortable/

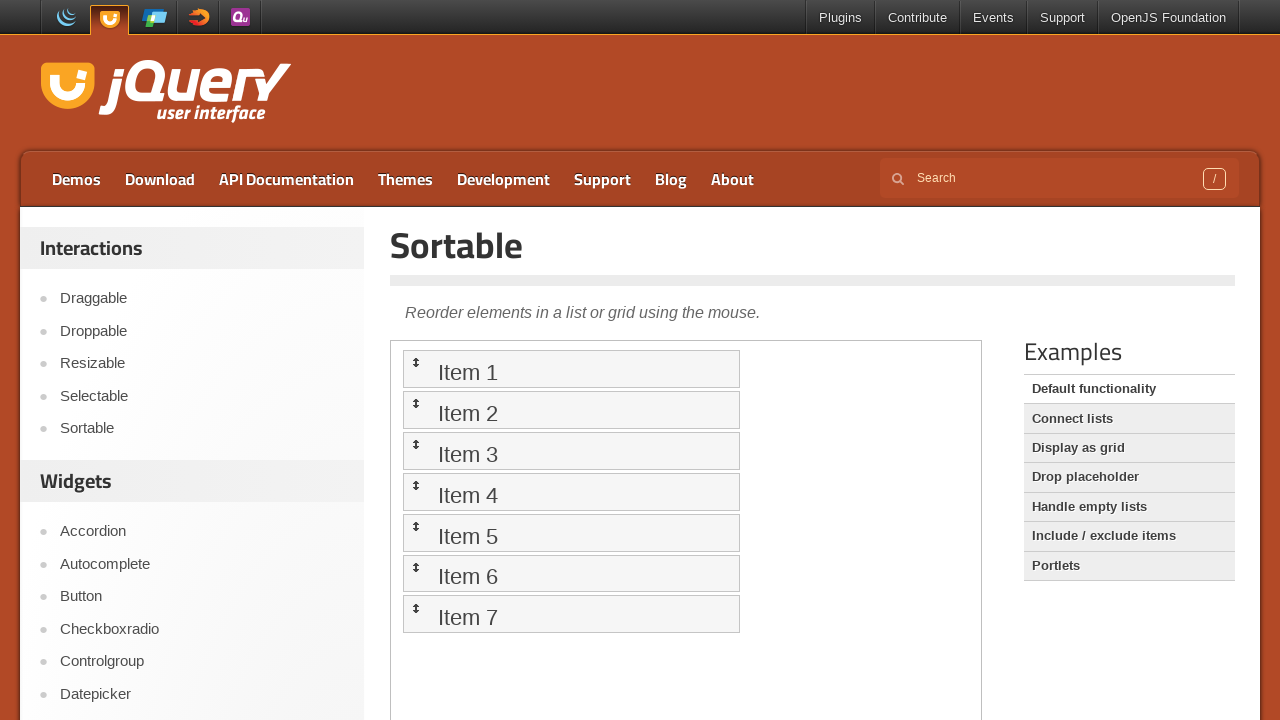

Clicked on the demo frame area at (686, 510) on .demo-frame
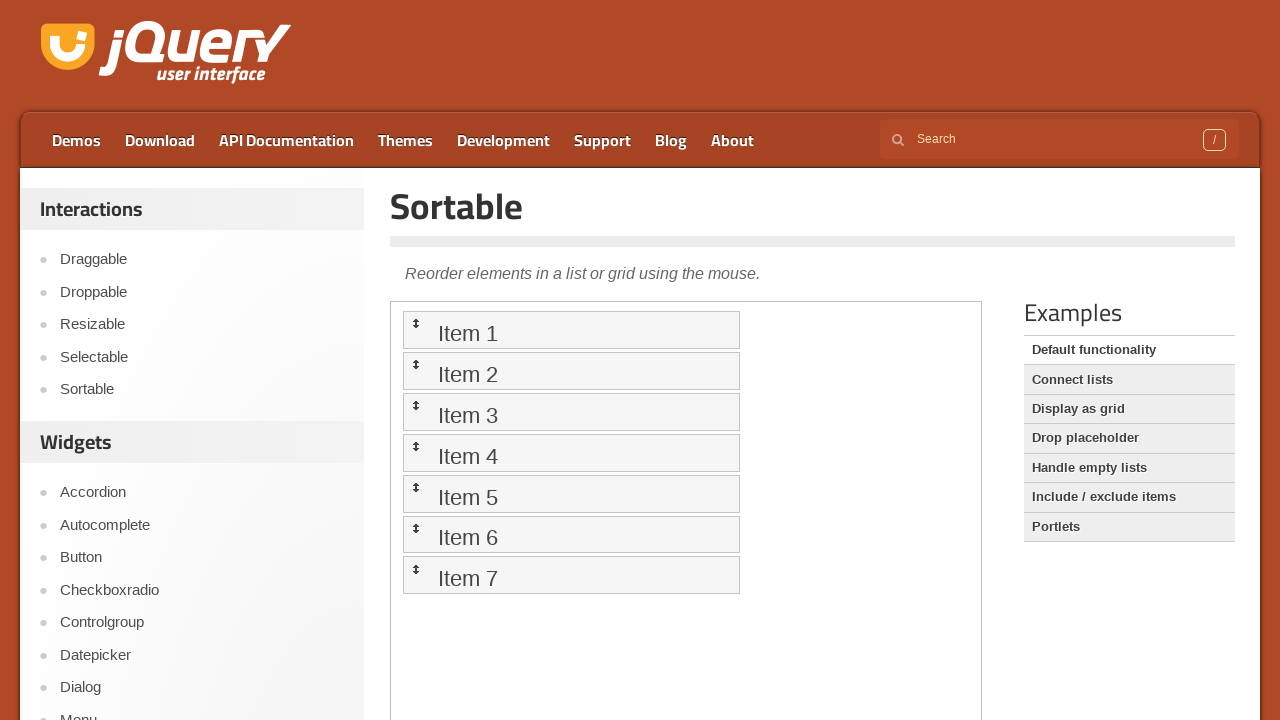

Located the demo iframe
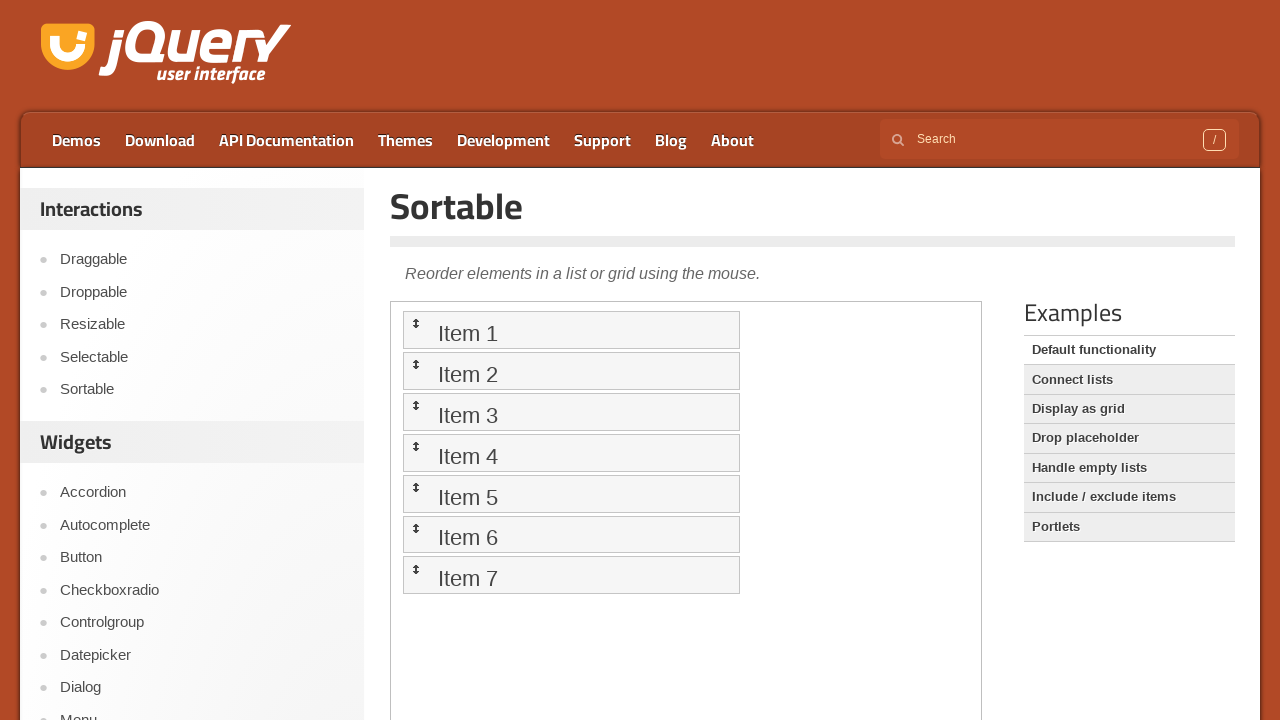

Located Item 1 in the sortable list
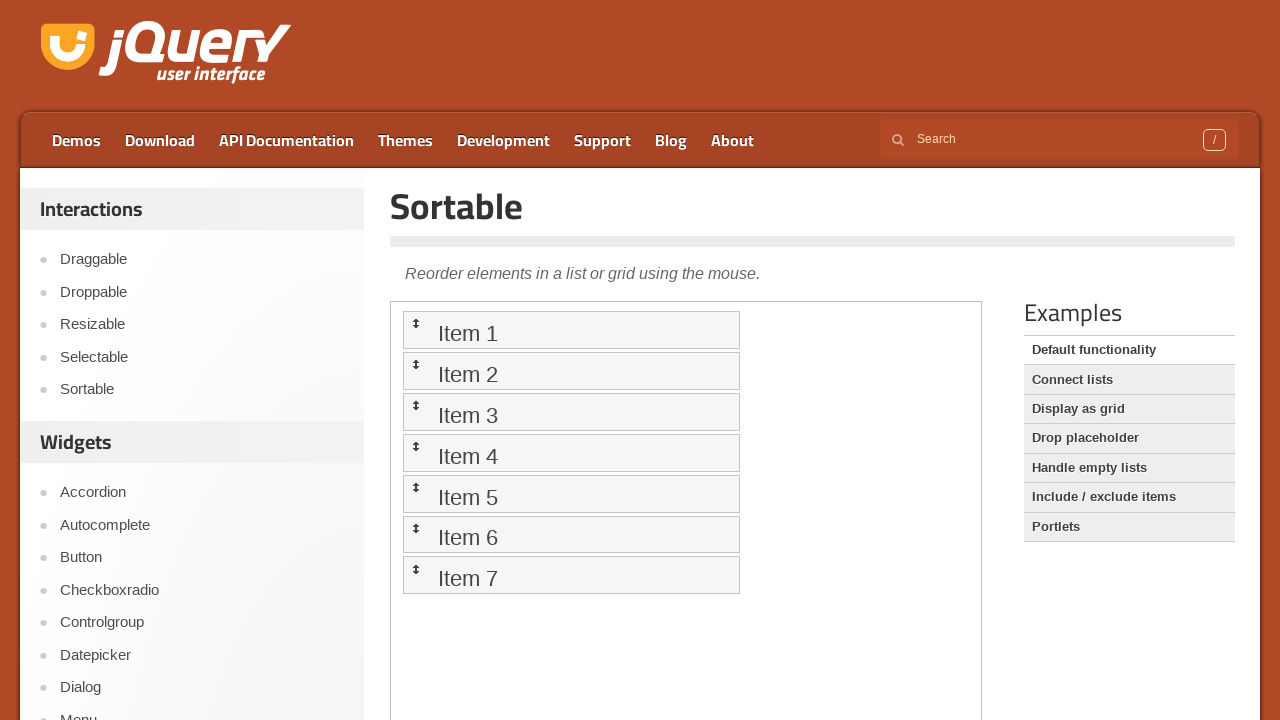

Located Item 5 in the sortable list
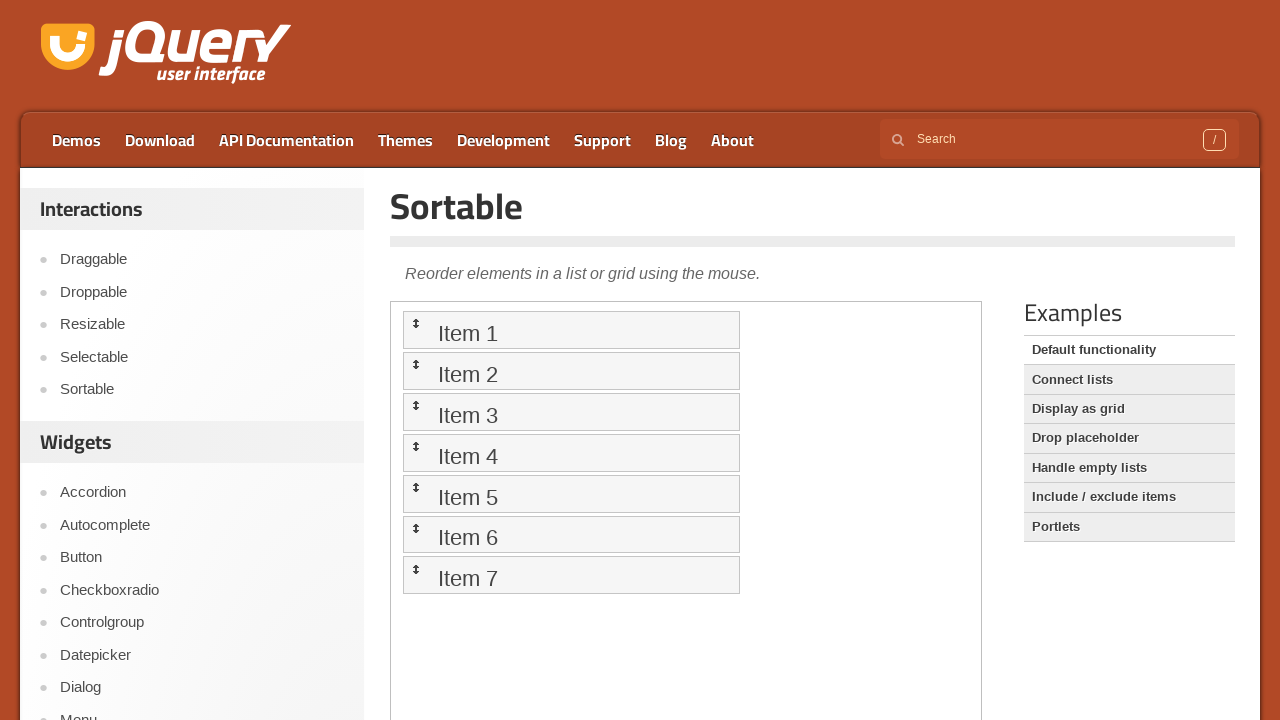

Dragged Item 5 to Item 1's position to reorder the sortable list at (571, 330)
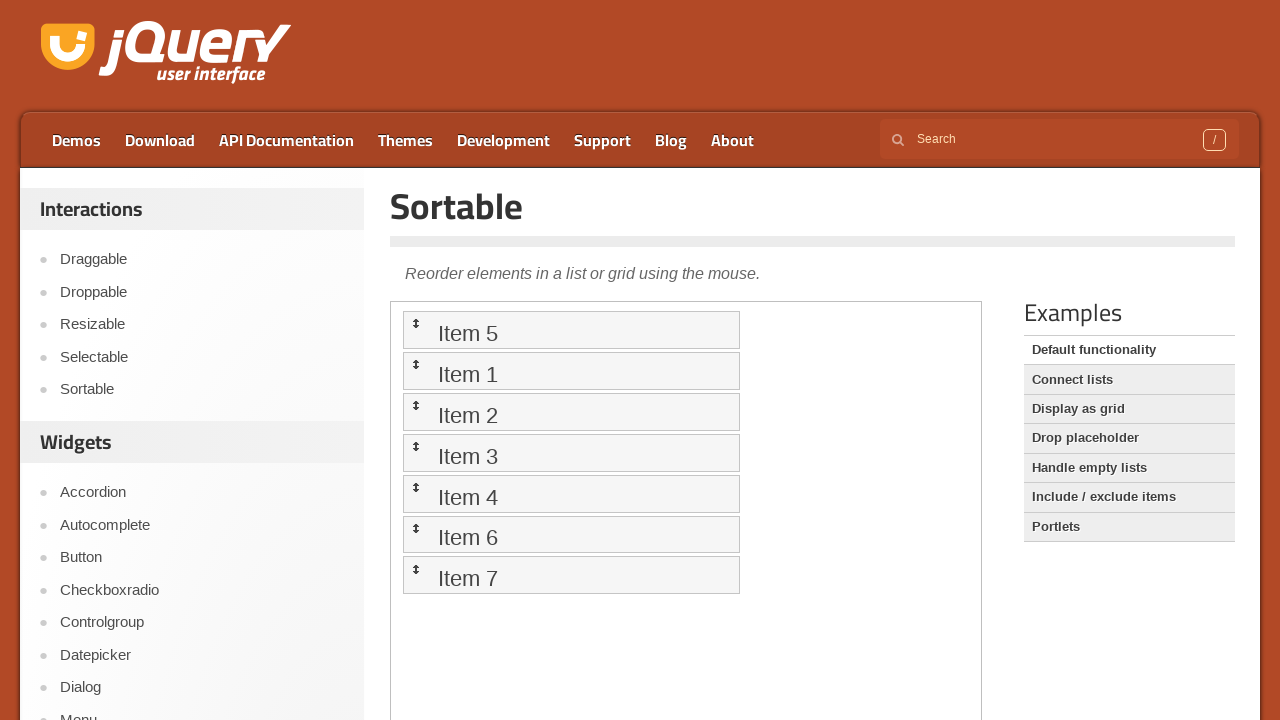

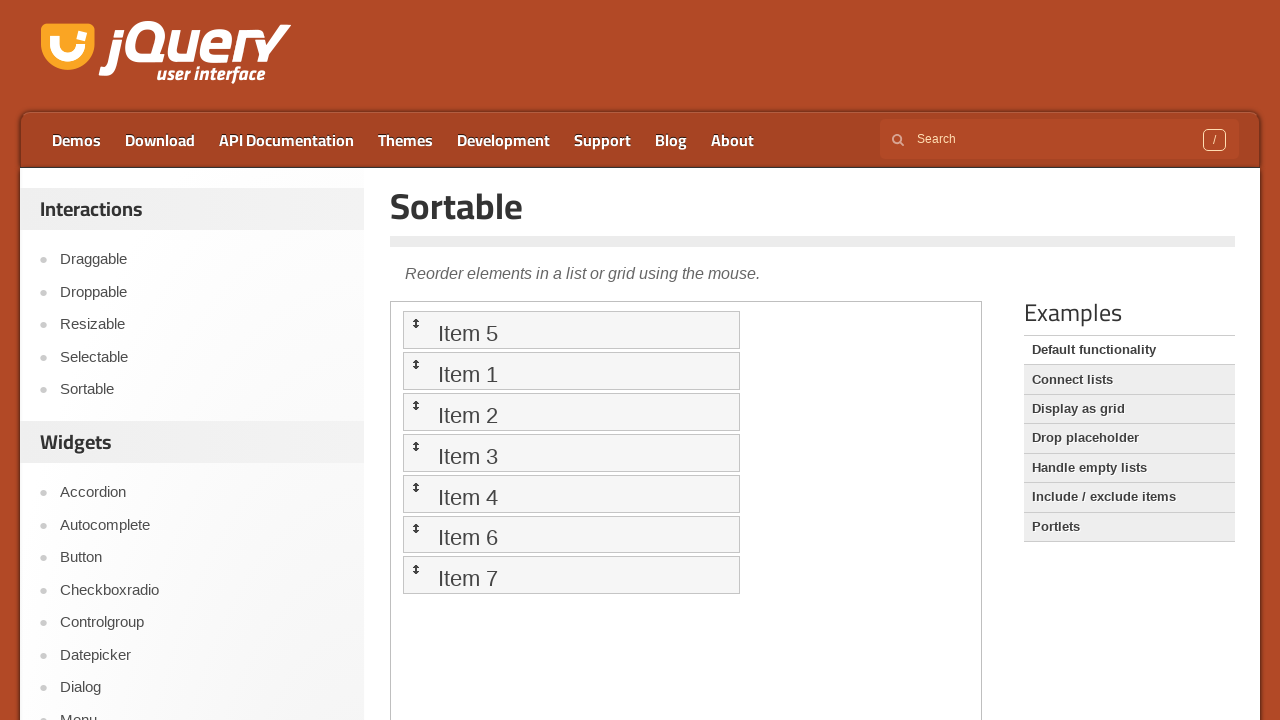